Navigates to 99 Bottles of Beer website, clicks on BROWSE LANGUAGES menu, then clicks on submenu M, and verifies that the last programming language in the table is MySQL

Starting URL: http://99-bottles-of-beer.net/

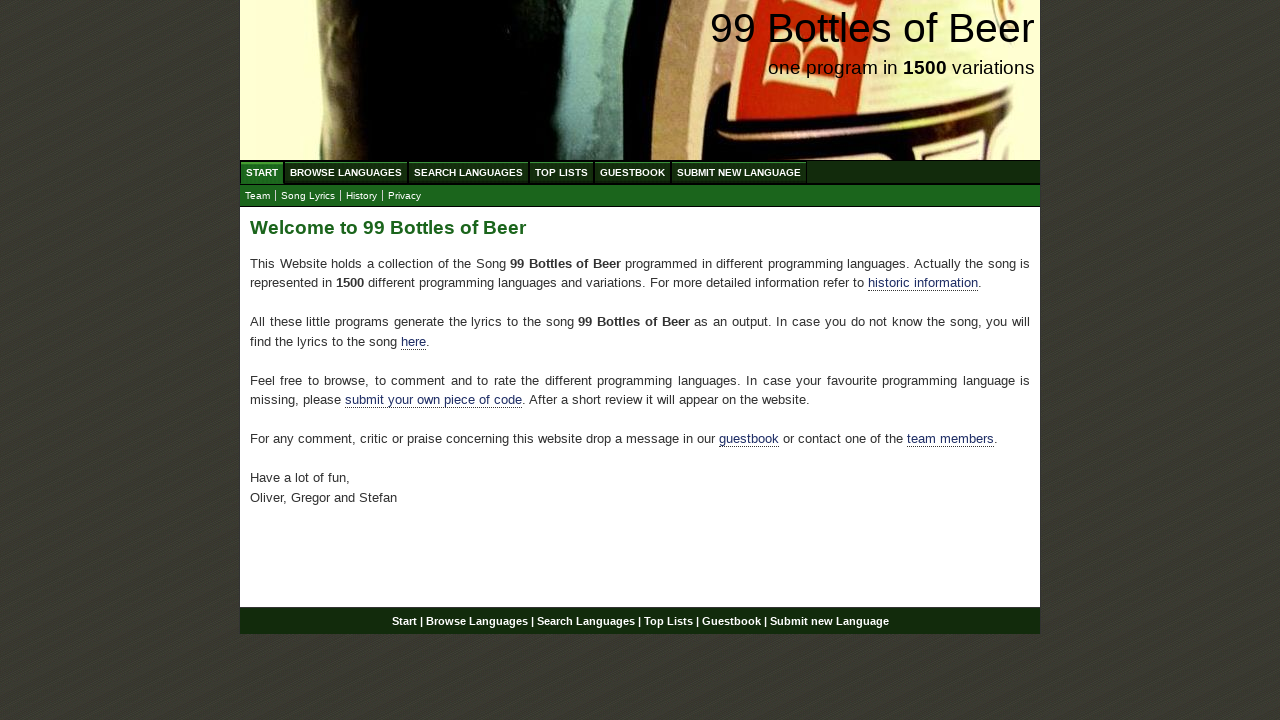

Navigated to 99 Bottles of Beer website
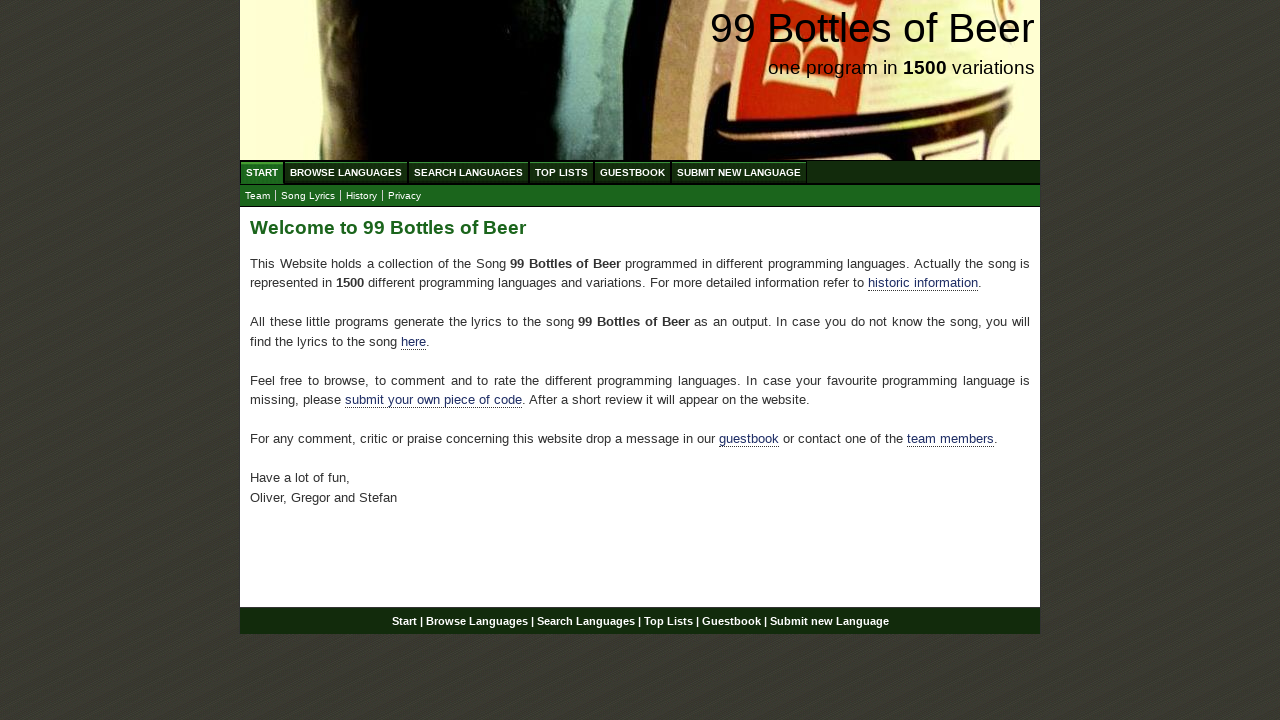

Clicked on BROWSE LANGUAGES menu at (346, 172) on xpath=//li/a[@href='/abc.html']
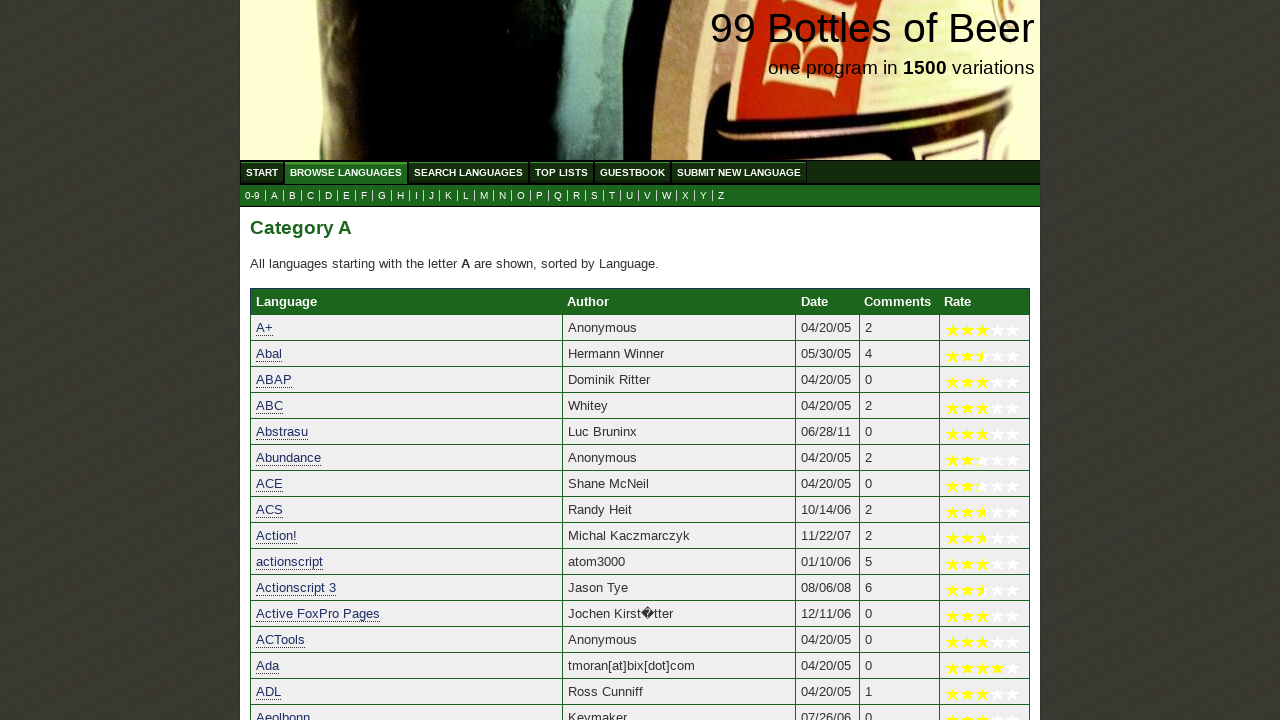

Clicked on submenu M at (484, 196) on xpath=//a[@href='m.html']
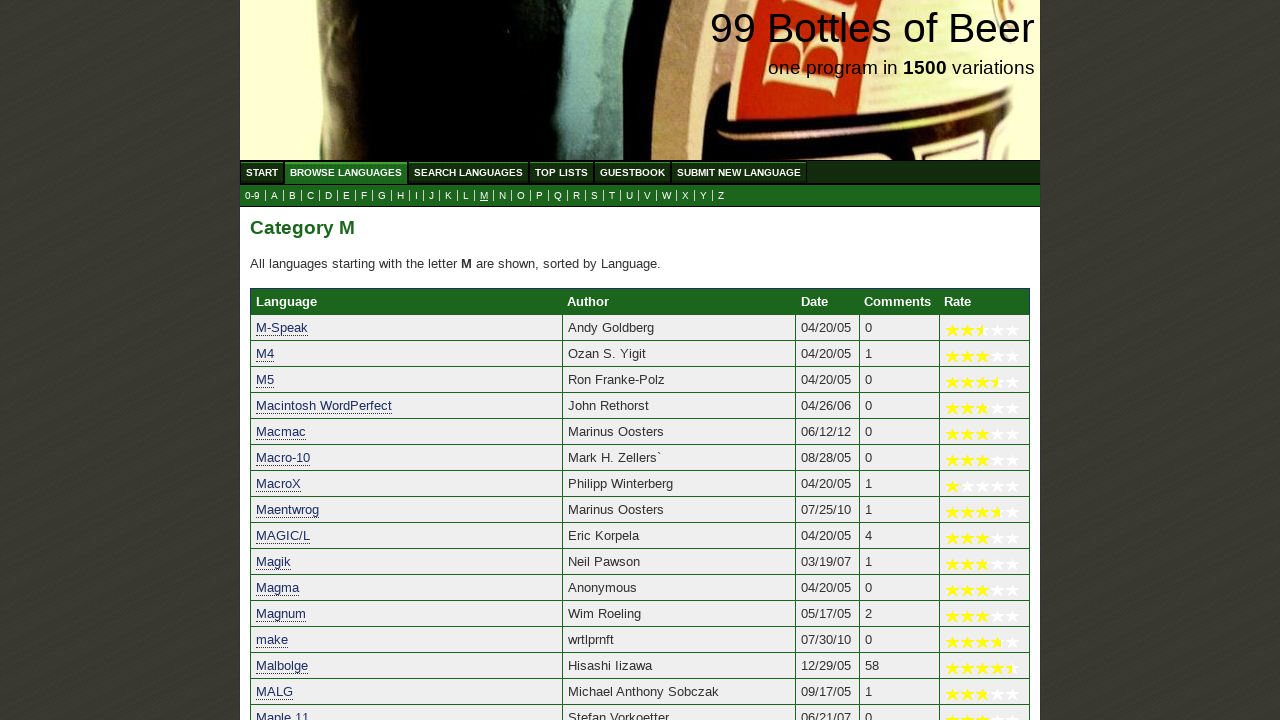

Table loaded and last language element is visible
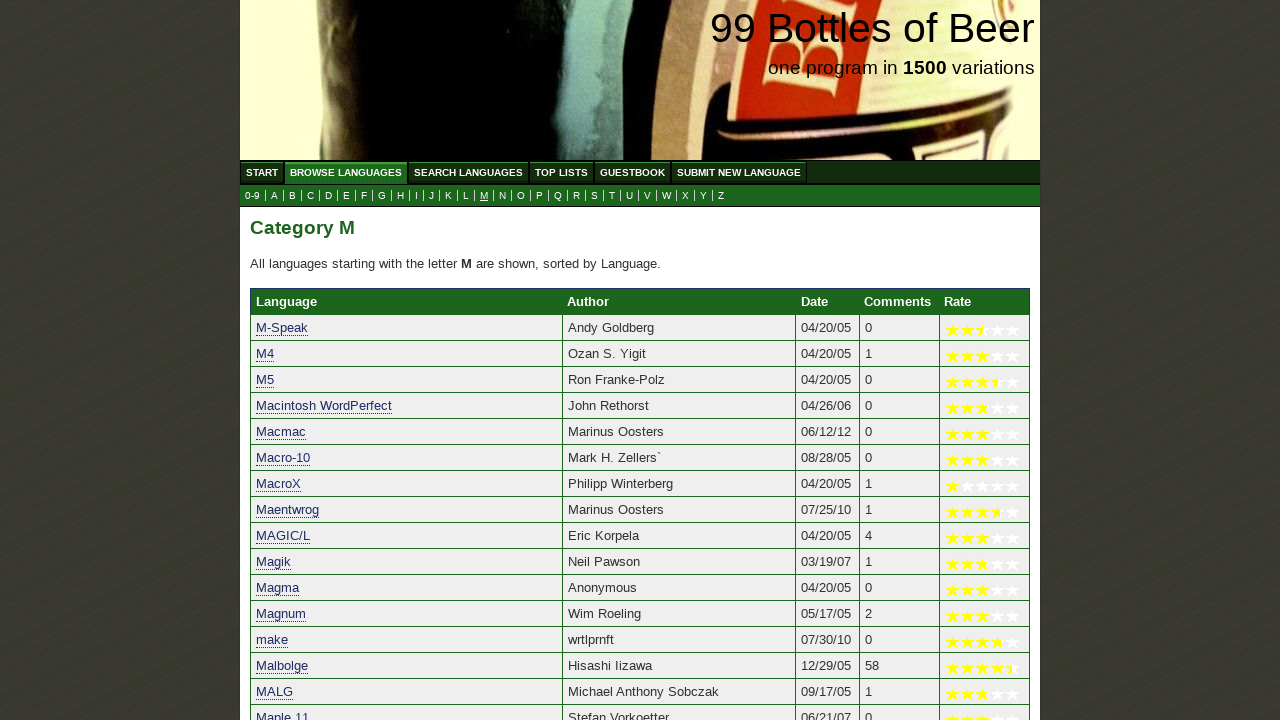

Verified that the last programming language in the table is MySQL
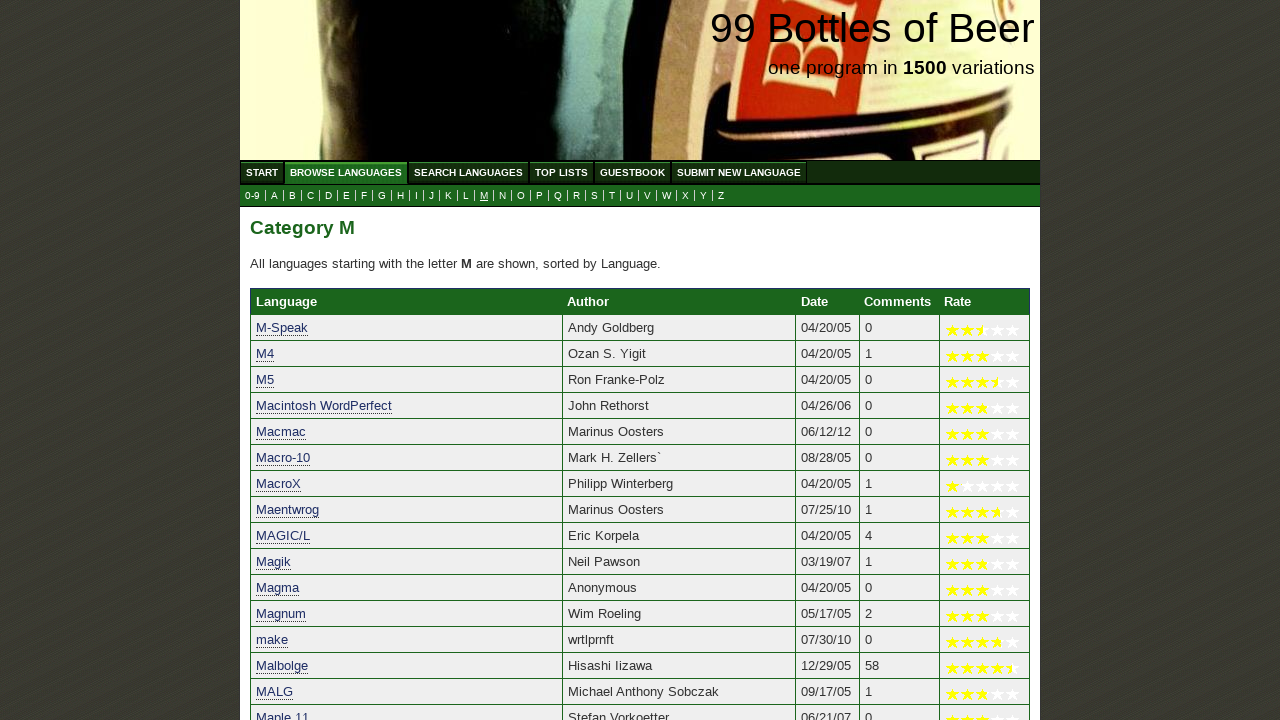

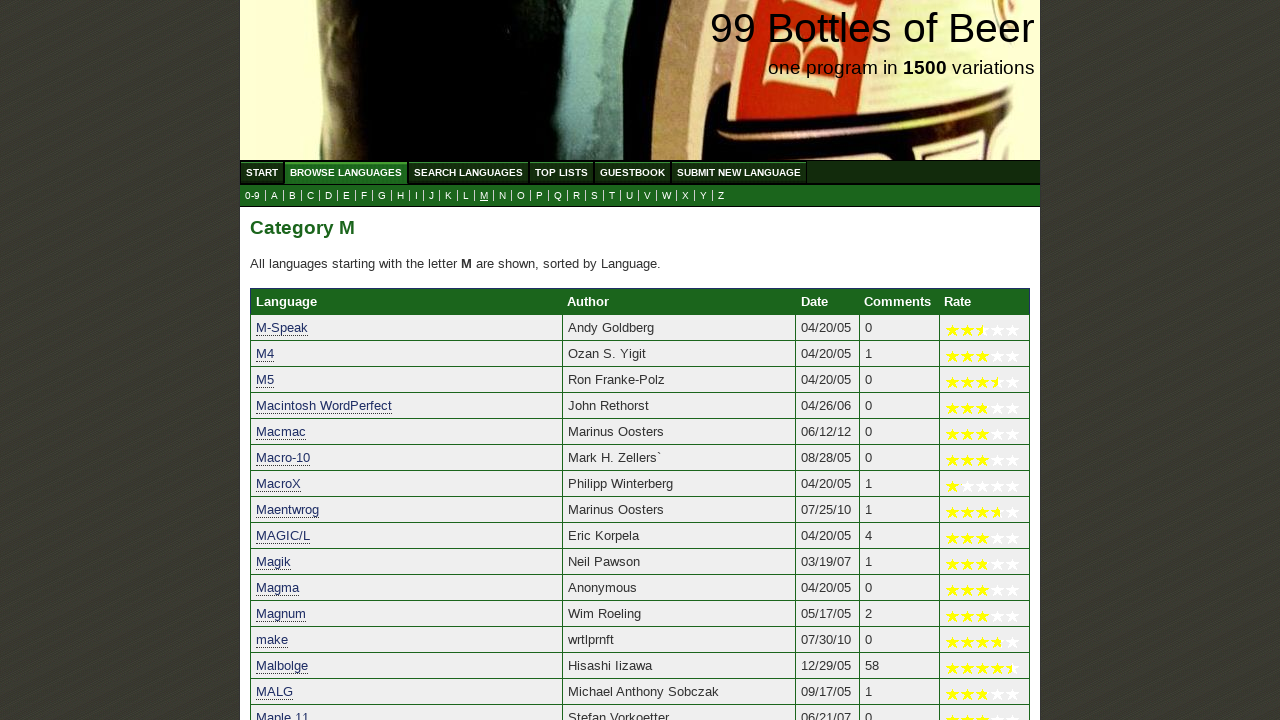